Tests hover functionality by moving the mouse over the first avatar image to reveal hidden caption text.

Starting URL: https://the-internet.herokuapp.com/hovers

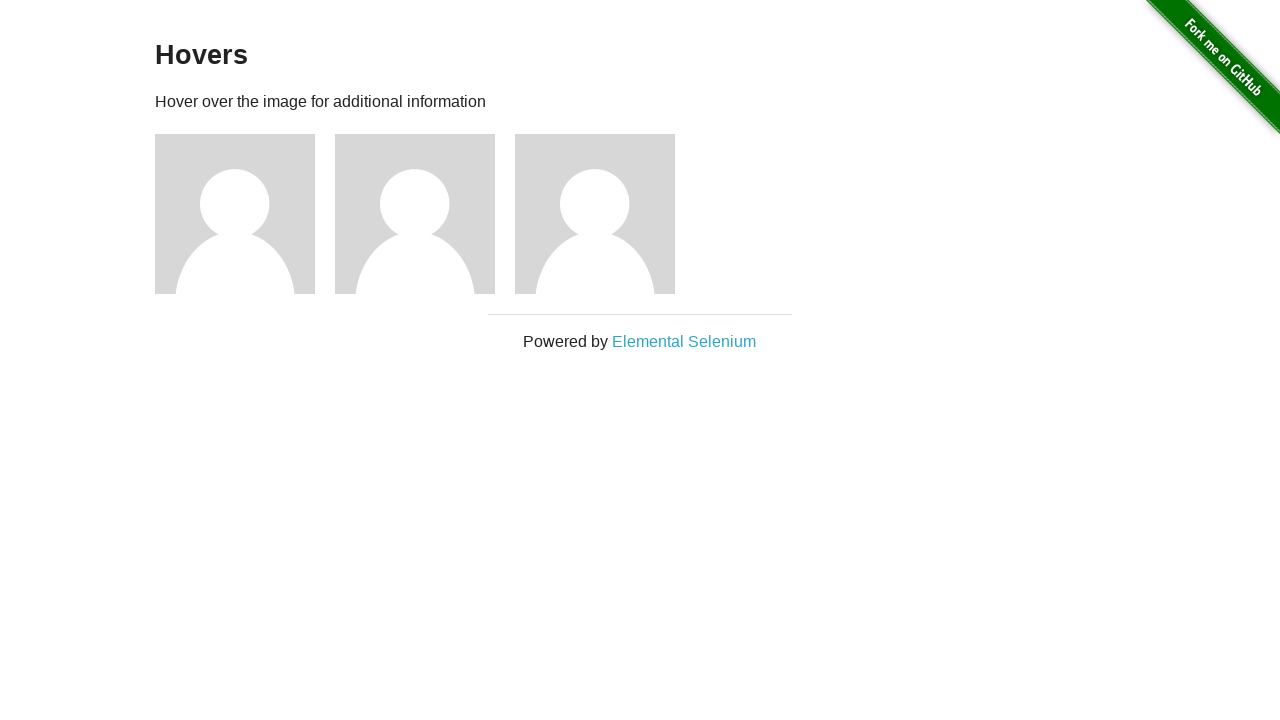

Navigated to hovers page
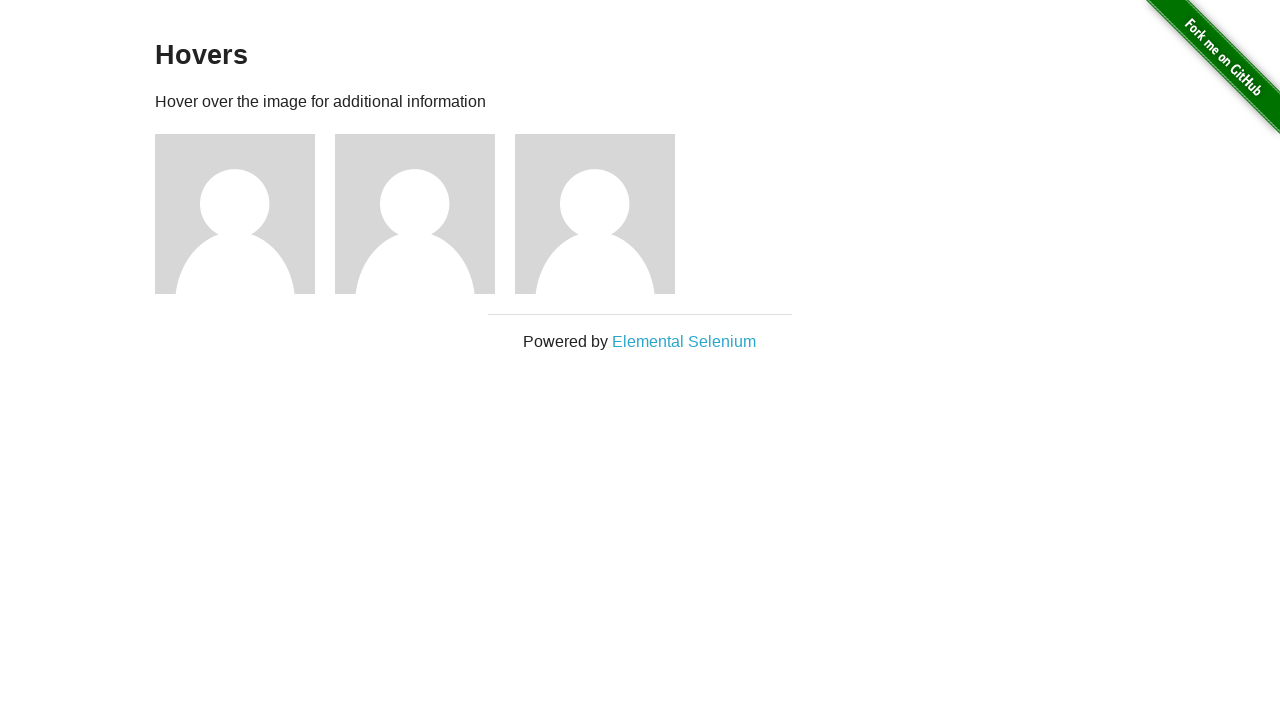

Hovered over first avatar image to reveal caption at (245, 214) on (//div[@class='figure'])[1]
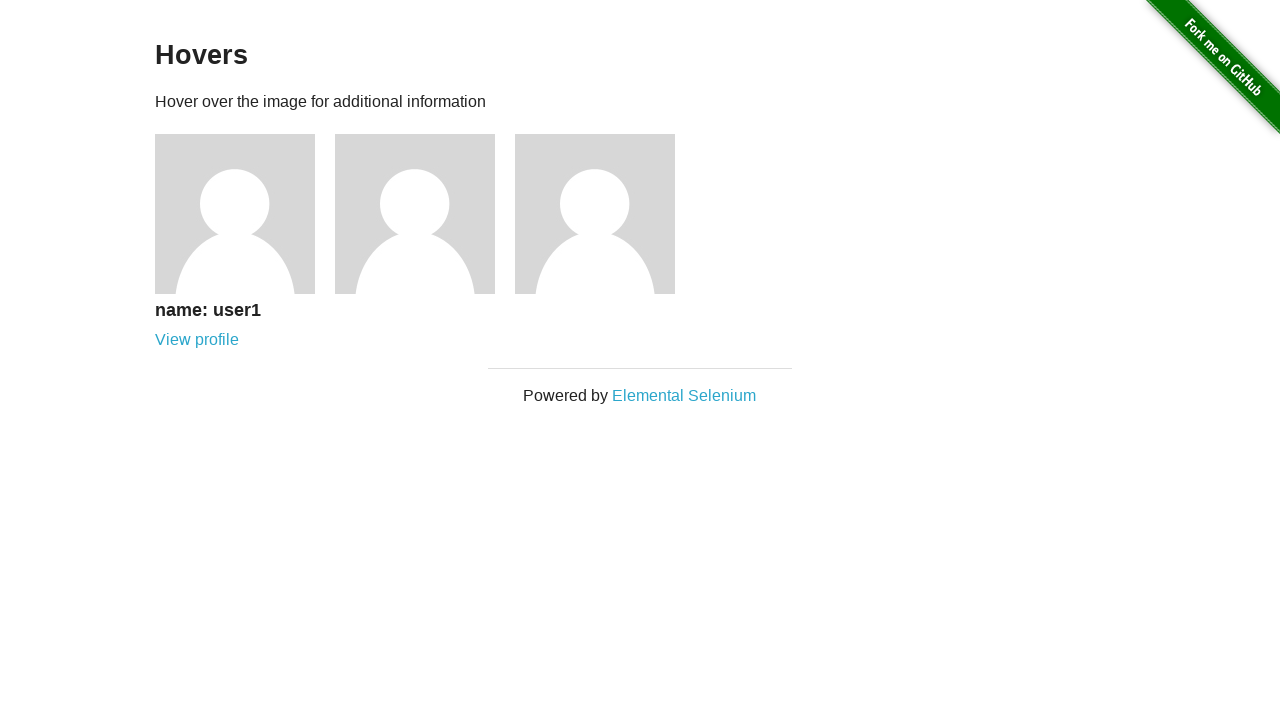

Caption text appeared after hovering
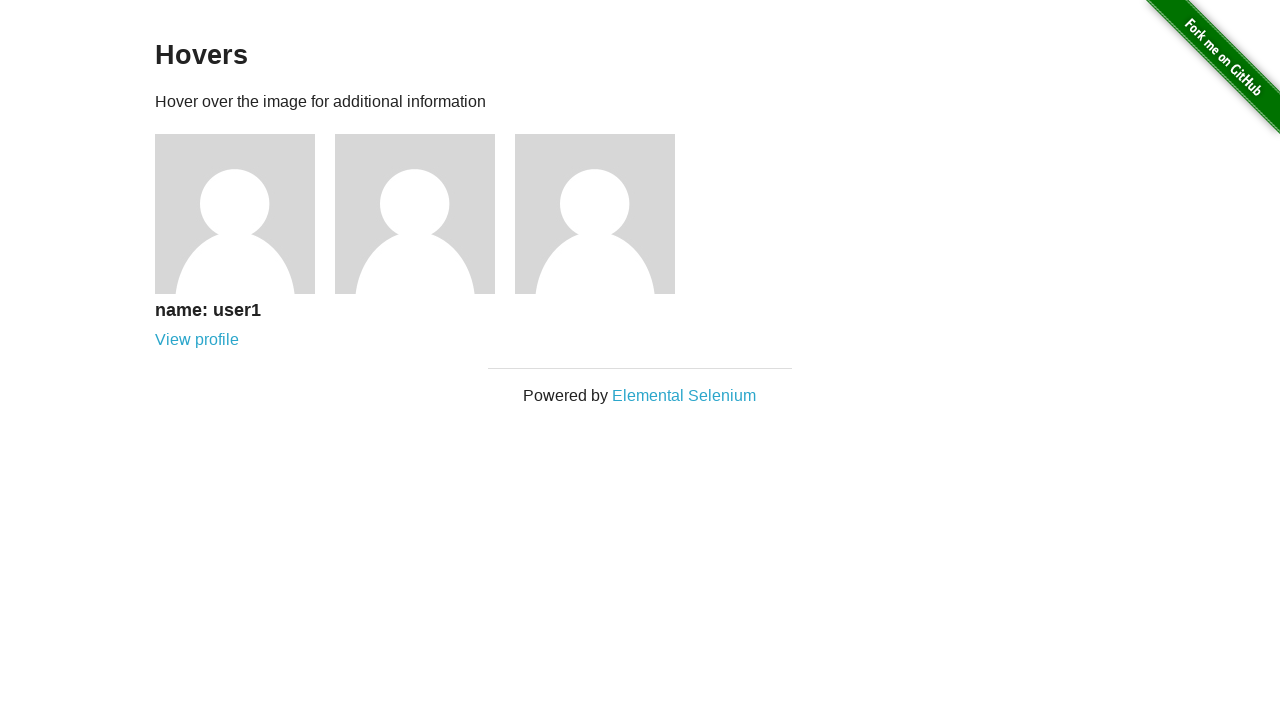

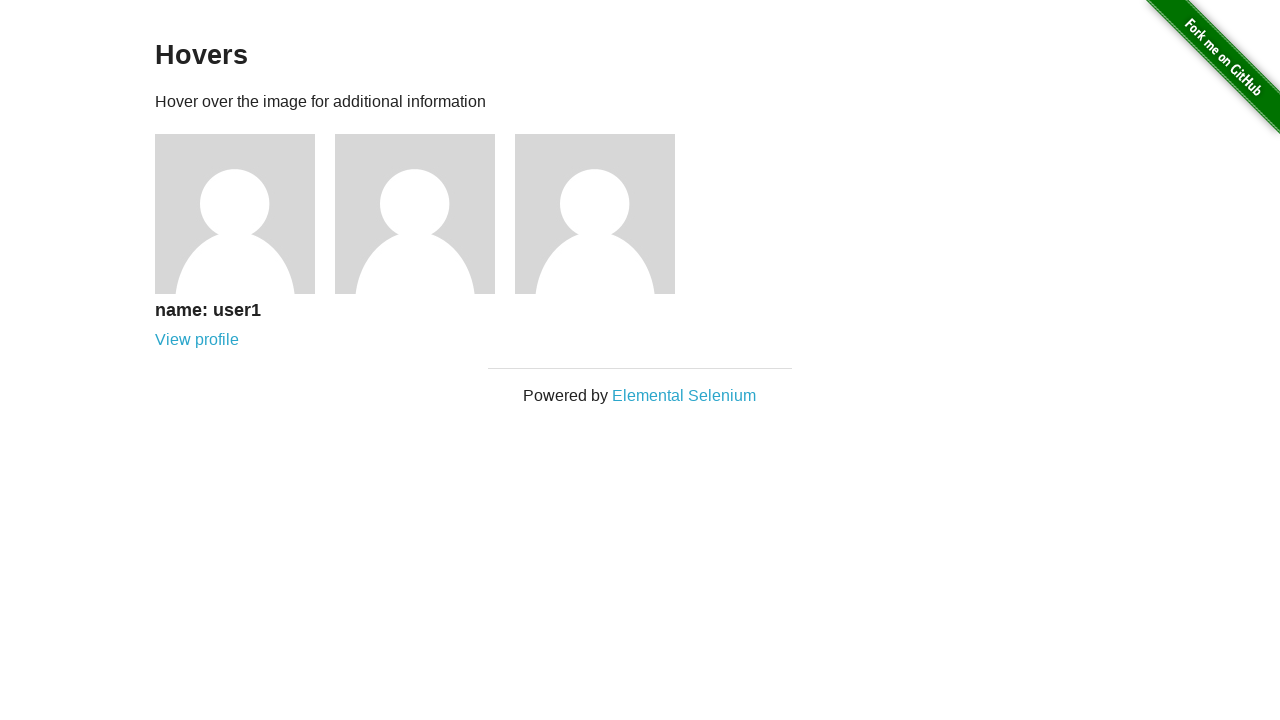